Tests the Alerts, Frame & Windows section by clicking on the third category card and verifying the submenu items (Browser Windows, Alerts, Frames, Nested Frames, Modal Dialogs) are displayed.

Starting URL: https://demoqa.com/

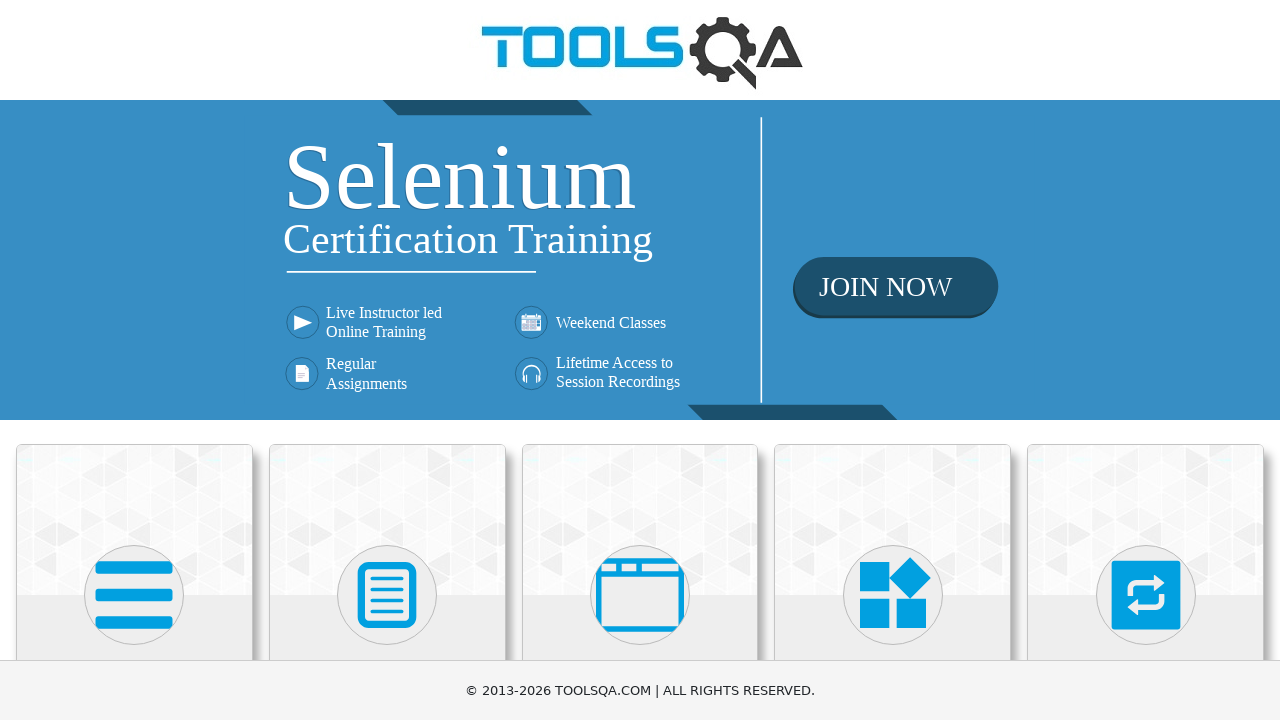

Clicked on the third category card (Alerts, Frame & Windows) at (640, 520) on xpath=(//div[@class='card mt-4 top-card'])[3]
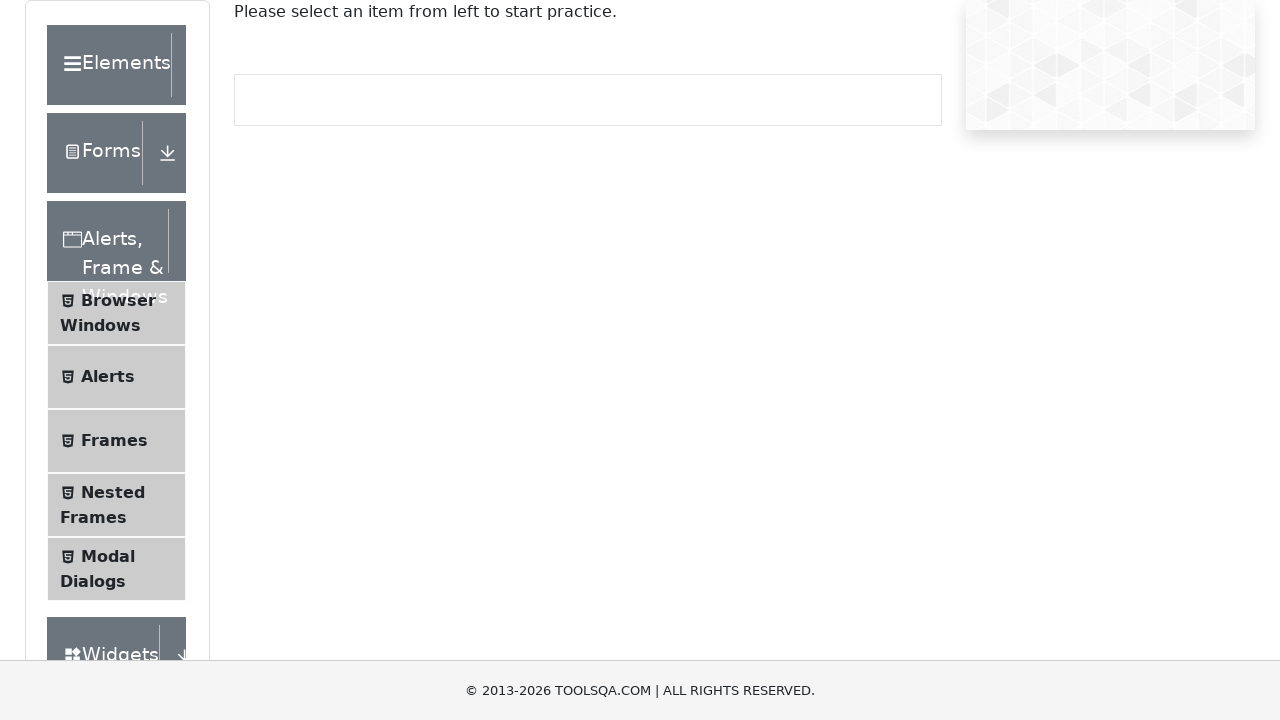

Submenu items loaded for Alerts, Frame & Windows section
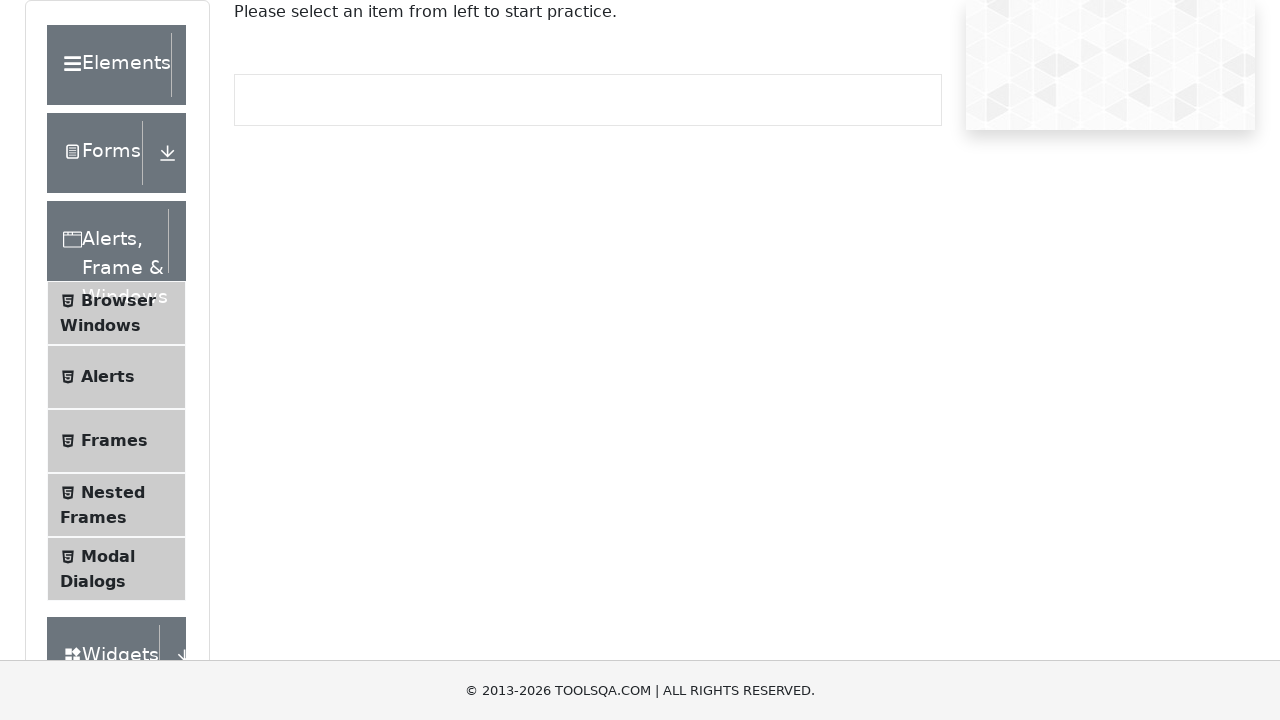

Verified 5 submenu items are displayed
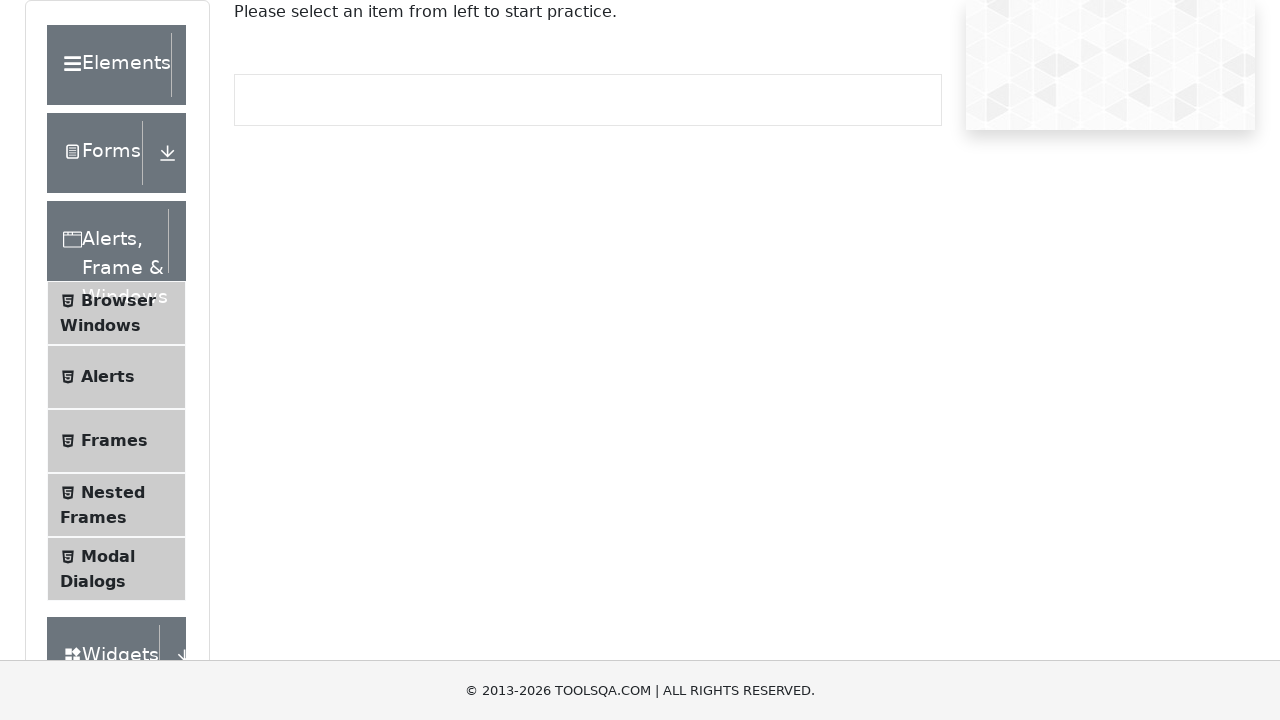

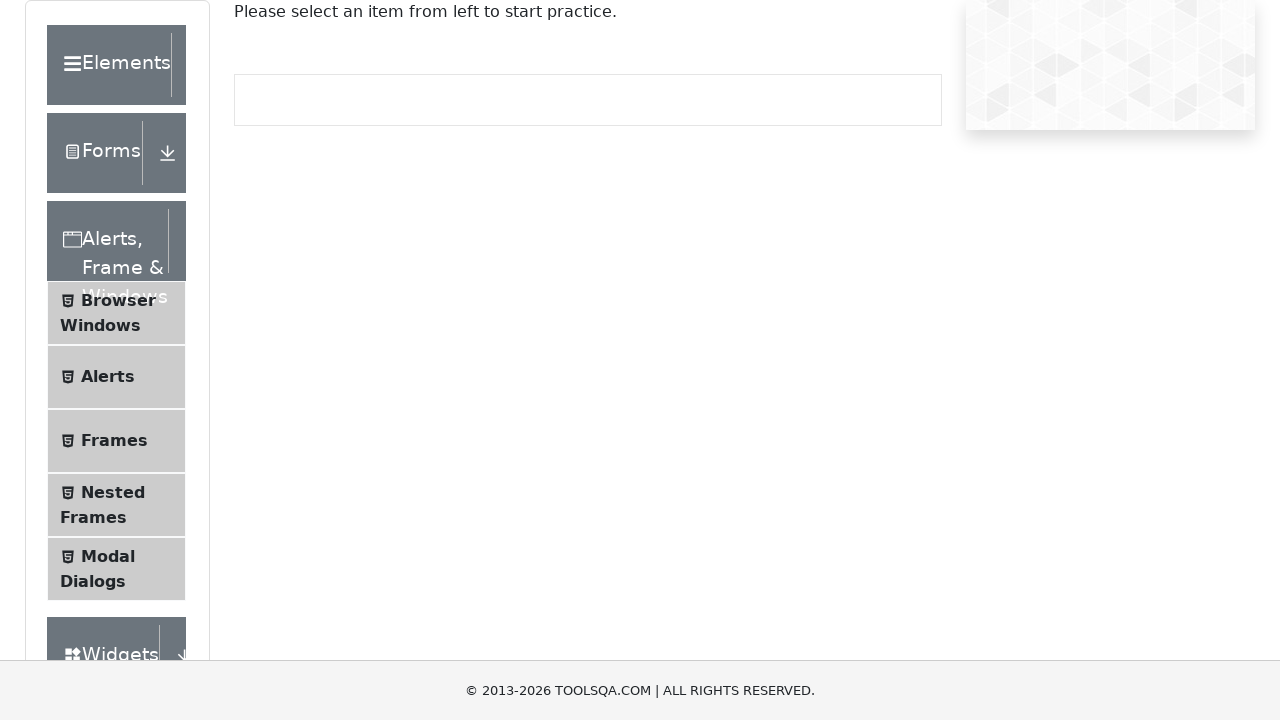